Tests that pressing arrow down key decreases the numeric value in the input field from 100 to 99

Starting URL: http://the-internet.herokuapp.com/inputs

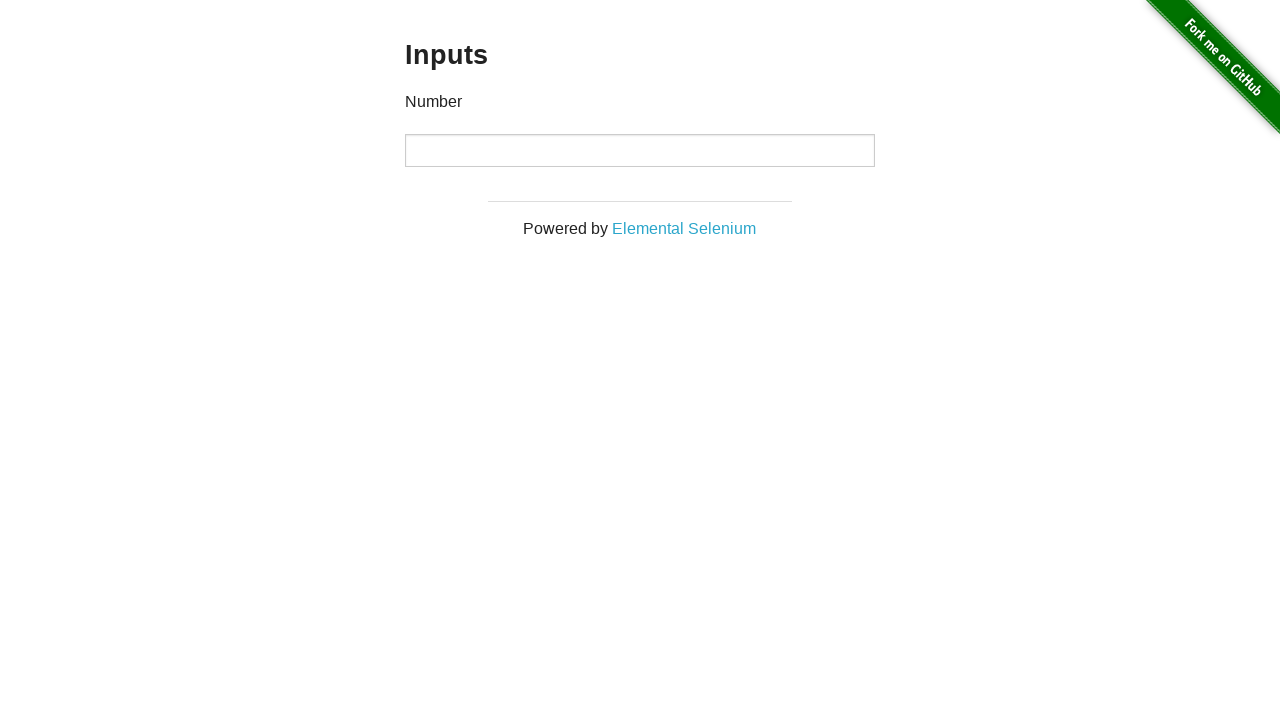

Located the number input field
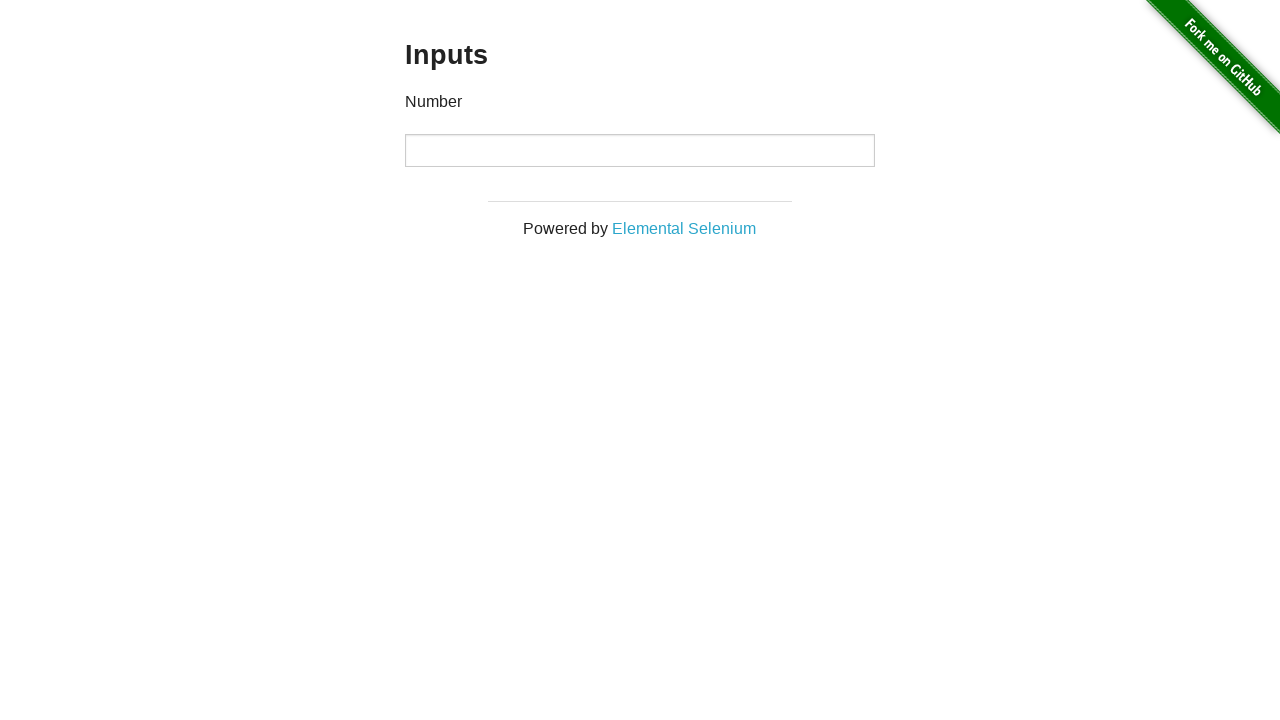

Filled the number input field with value 100 on input[type='number']
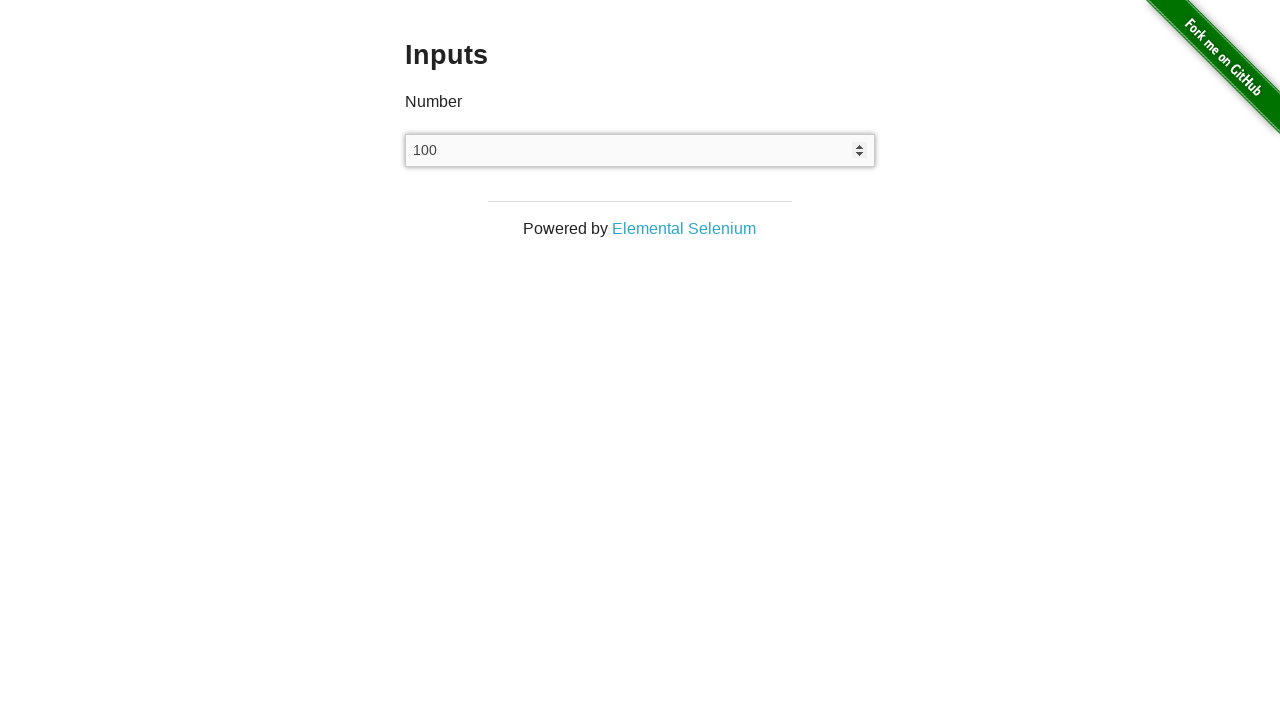

Pressed ArrowDown key to decrease the numeric value on input[type='number']
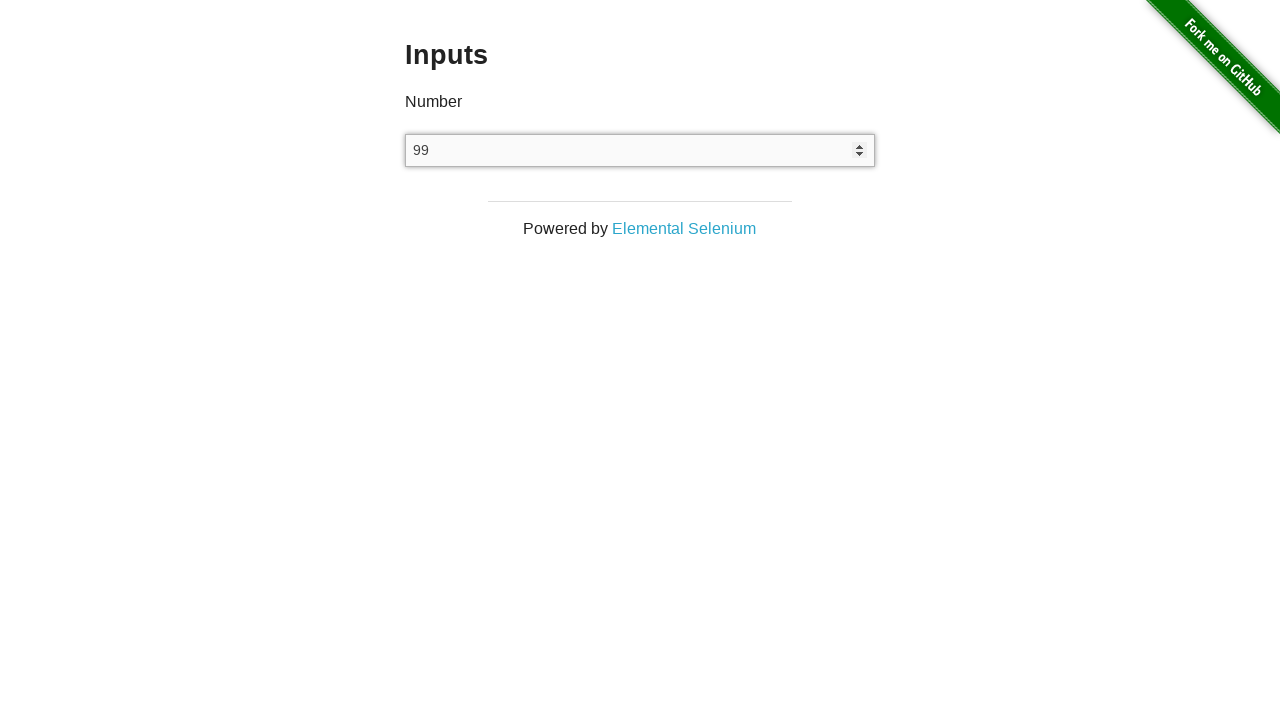

Verified that the value decreased from 100 to 99
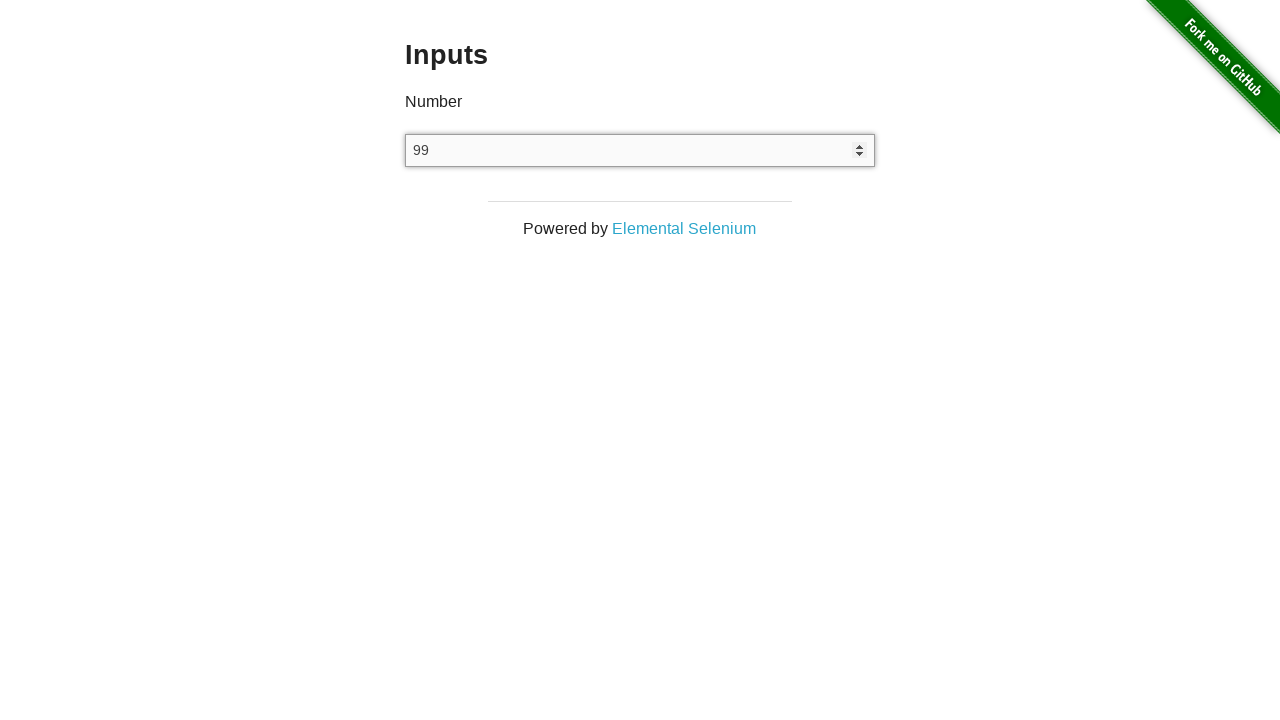

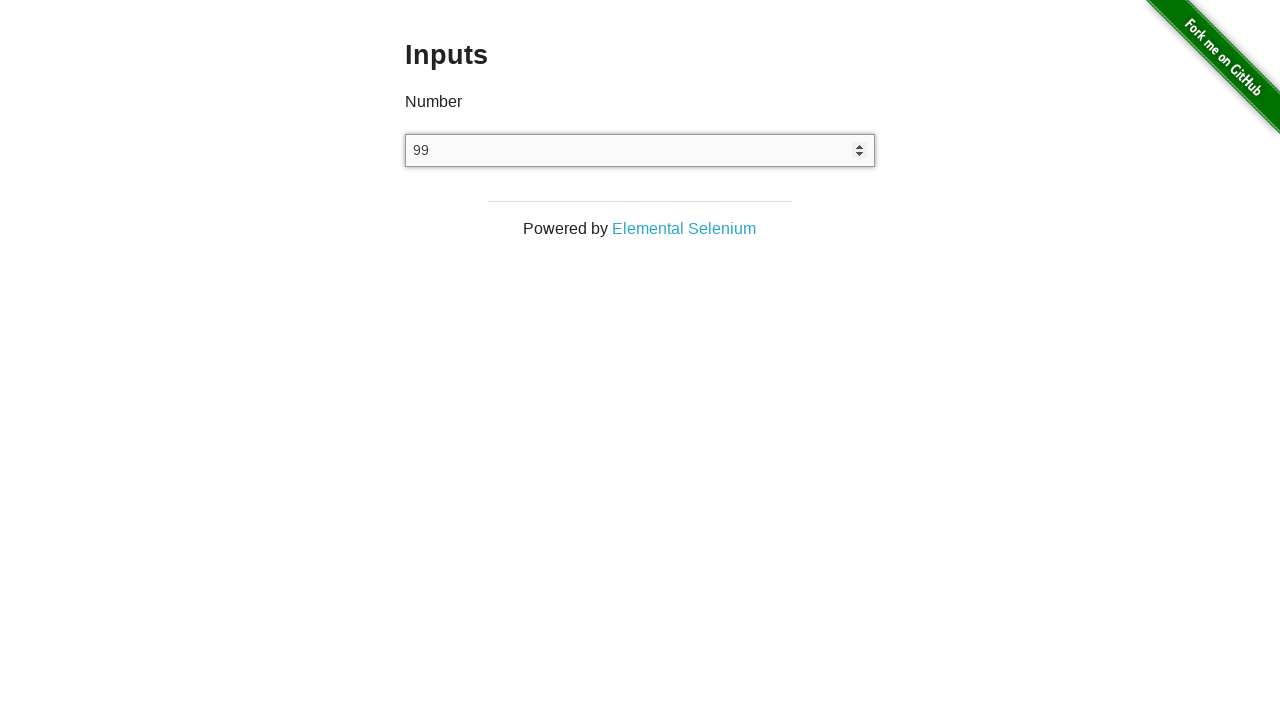